Tests that the Clear completed button displays correct text after completing an item

Starting URL: https://demo.playwright.dev/todomvc

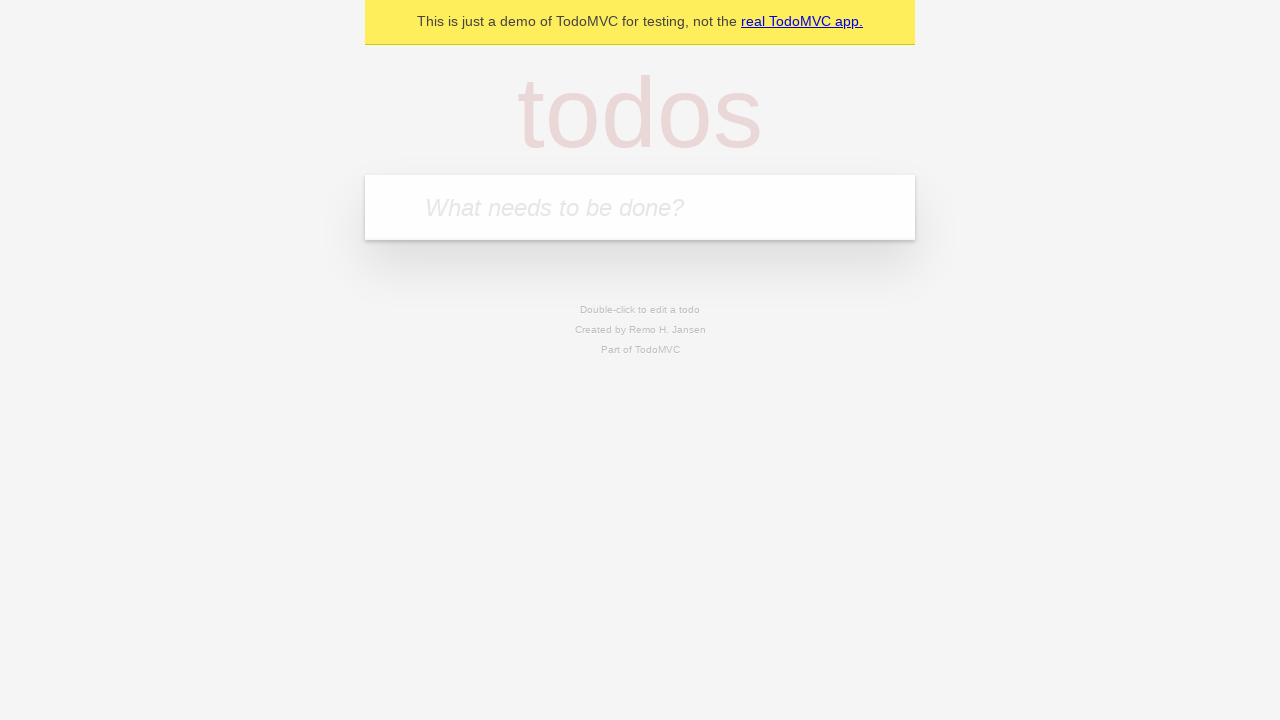

Filled todo input with 'buy some cheese' on internal:attr=[placeholder="What needs to be done?"i]
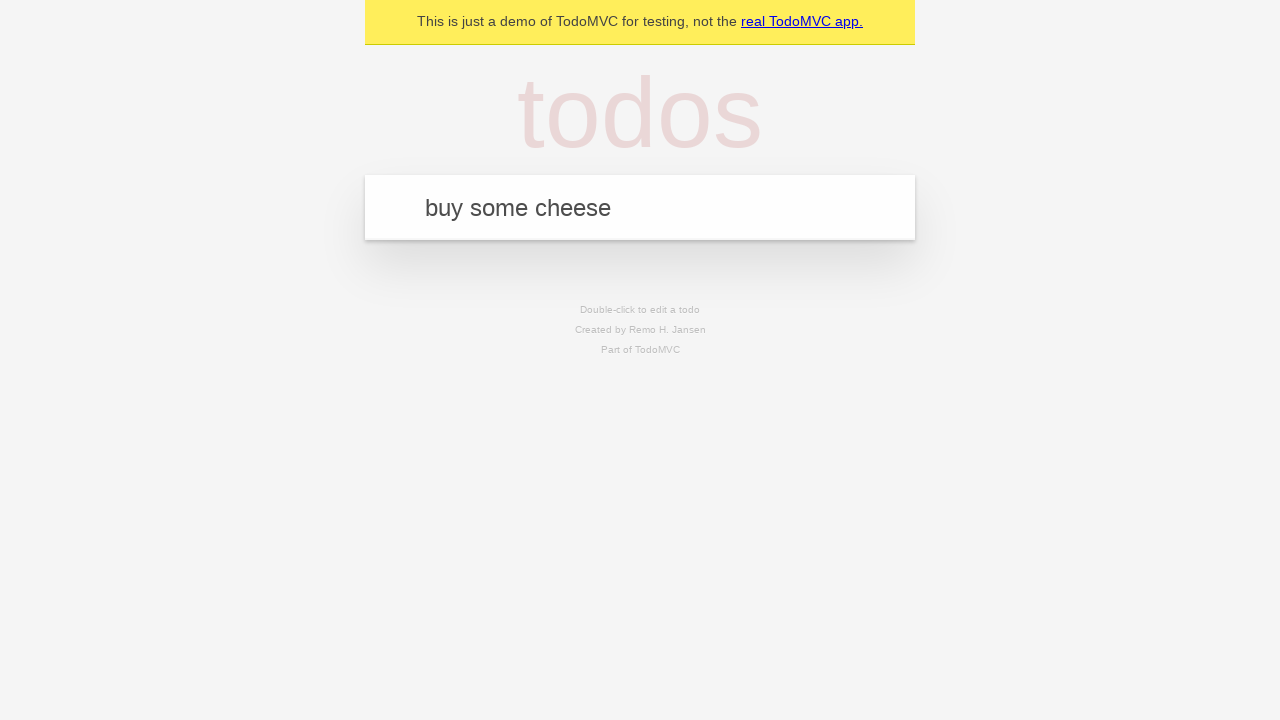

Pressed Enter to add first todo on internal:attr=[placeholder="What needs to be done?"i]
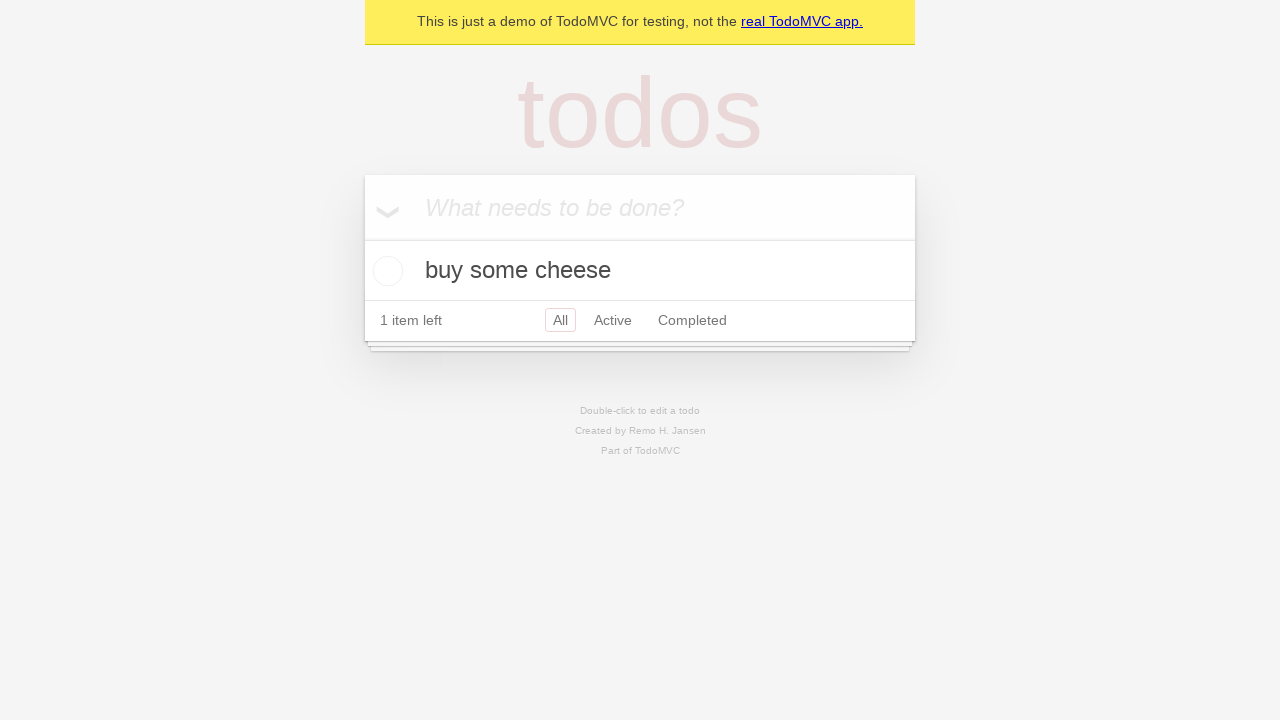

Filled todo input with 'feed the cat' on internal:attr=[placeholder="What needs to be done?"i]
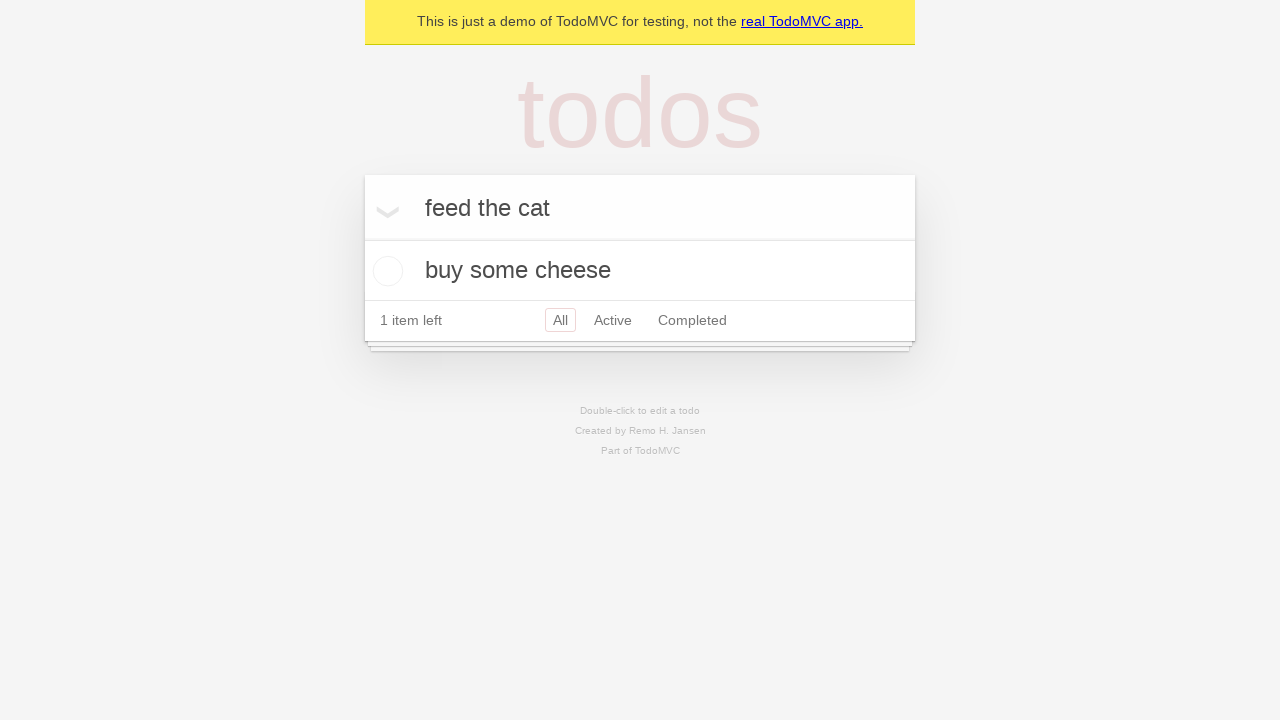

Pressed Enter to add second todo on internal:attr=[placeholder="What needs to be done?"i]
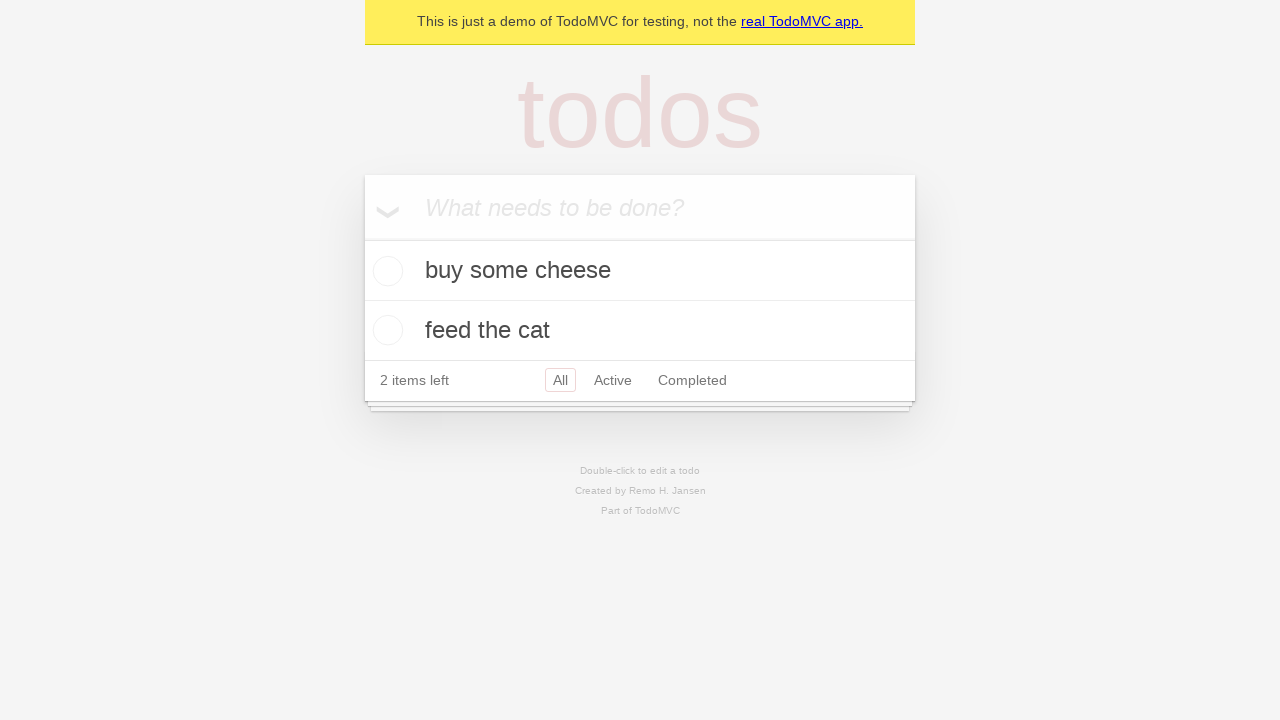

Filled todo input with 'book a doctors appointment' on internal:attr=[placeholder="What needs to be done?"i]
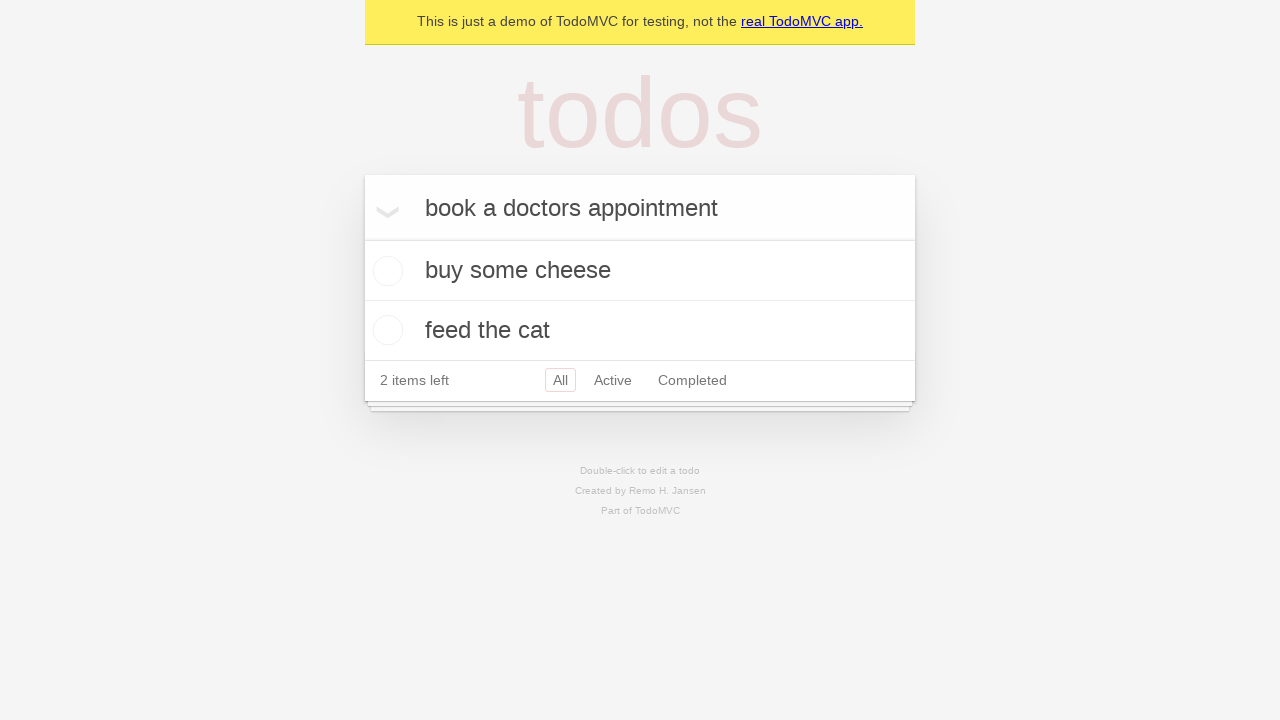

Pressed Enter to add third todo on internal:attr=[placeholder="What needs to be done?"i]
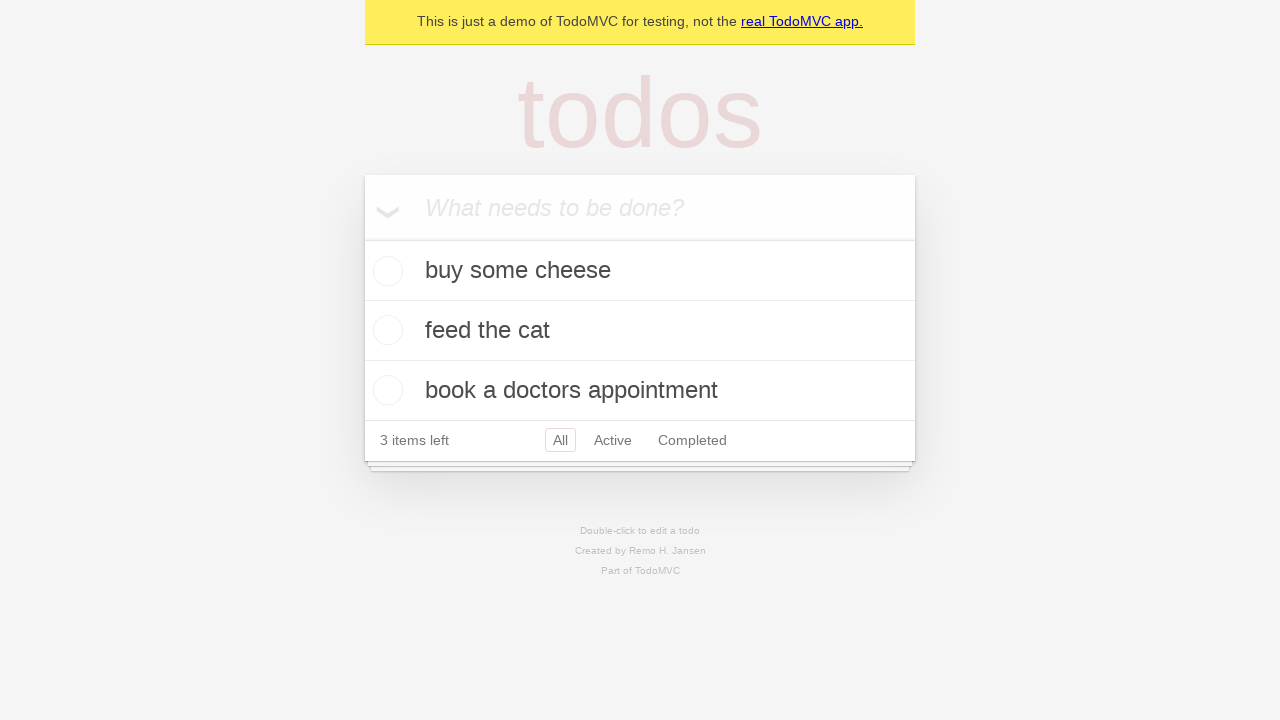

Checked the first todo item at (385, 271) on .todo-list li .toggle >> nth=0
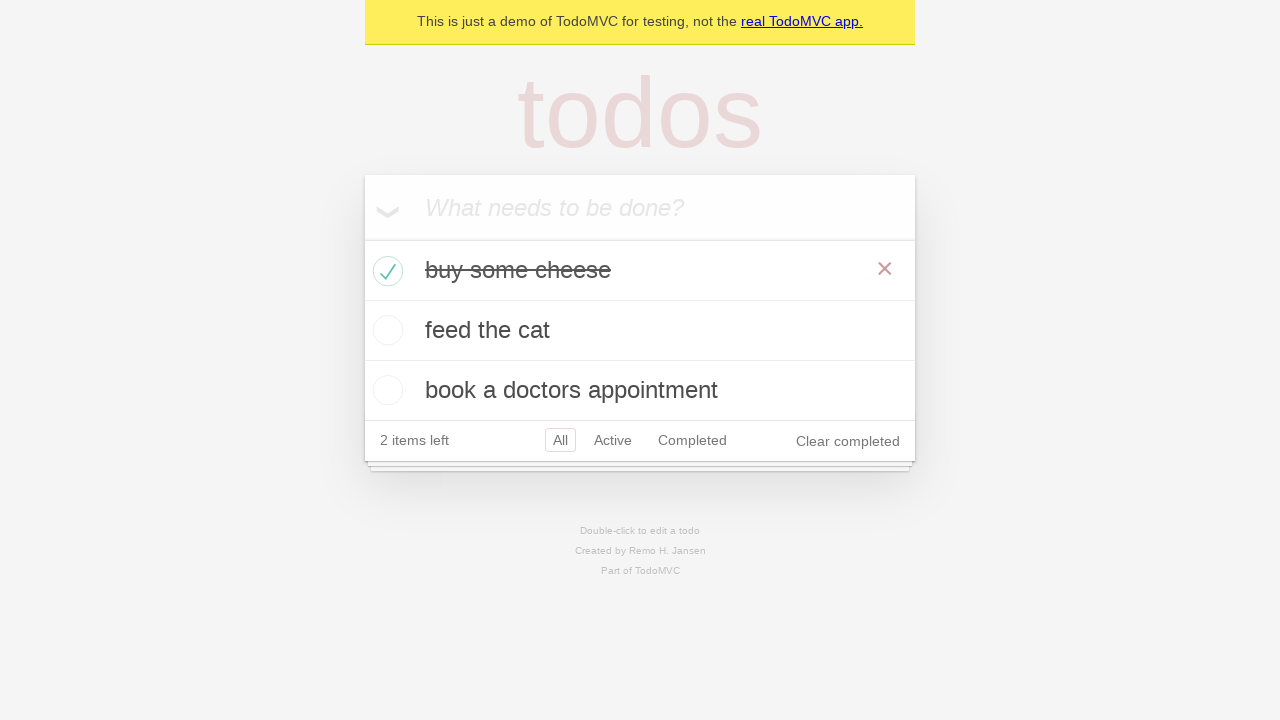

Clear completed button appeared after completing first todo
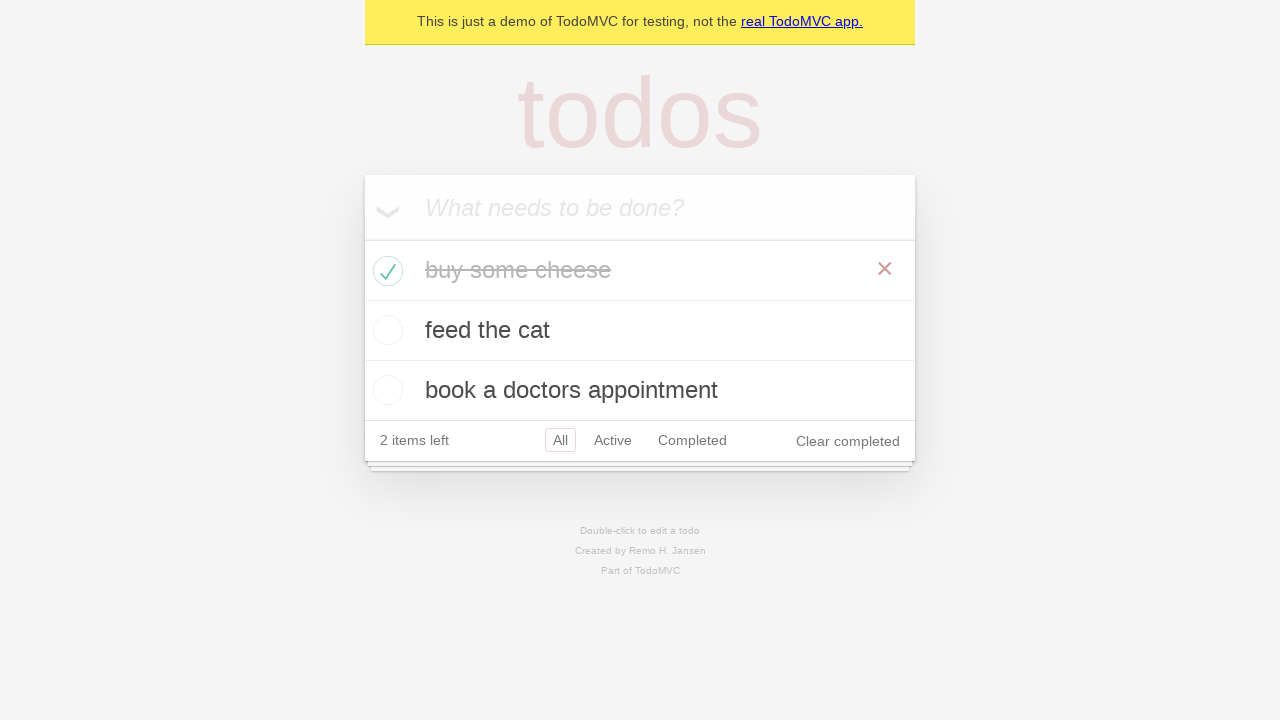

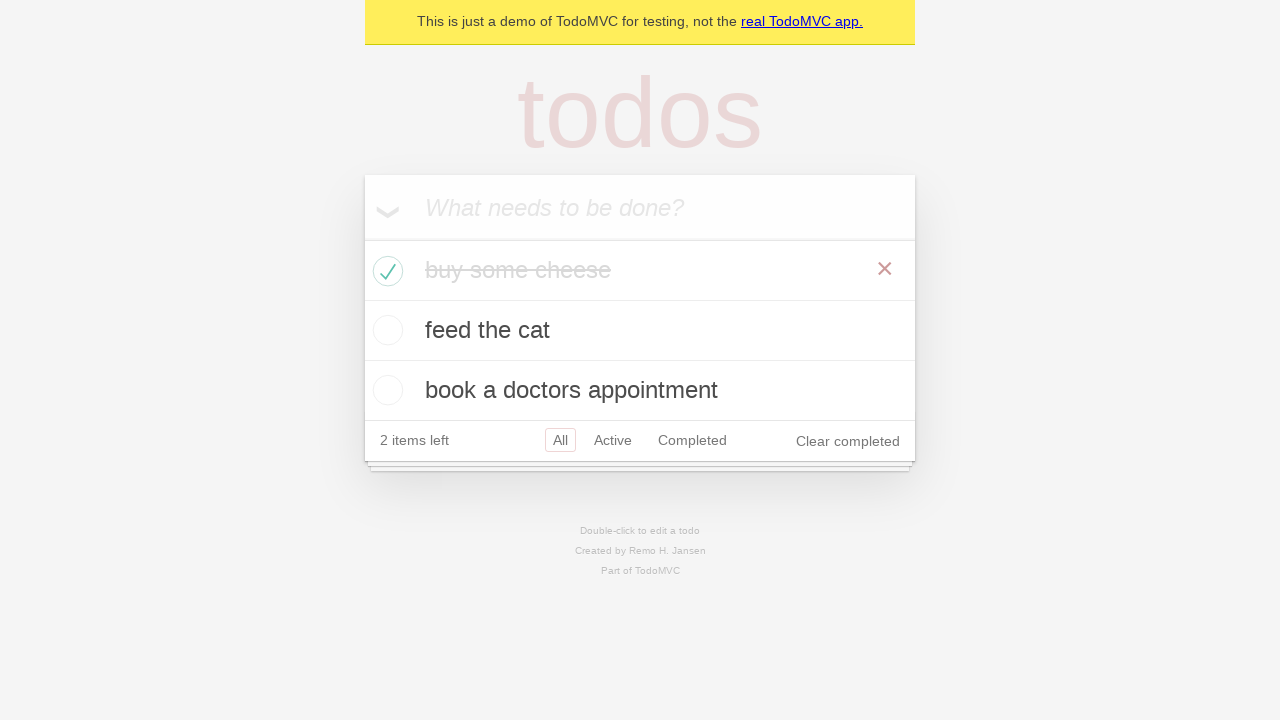